Tests the BlazeDemo homepage by navigating to it, waiting for a submit button to appear, and verifying the page title is 'BlazeDemo'

Starting URL: http://blazedemo.com/

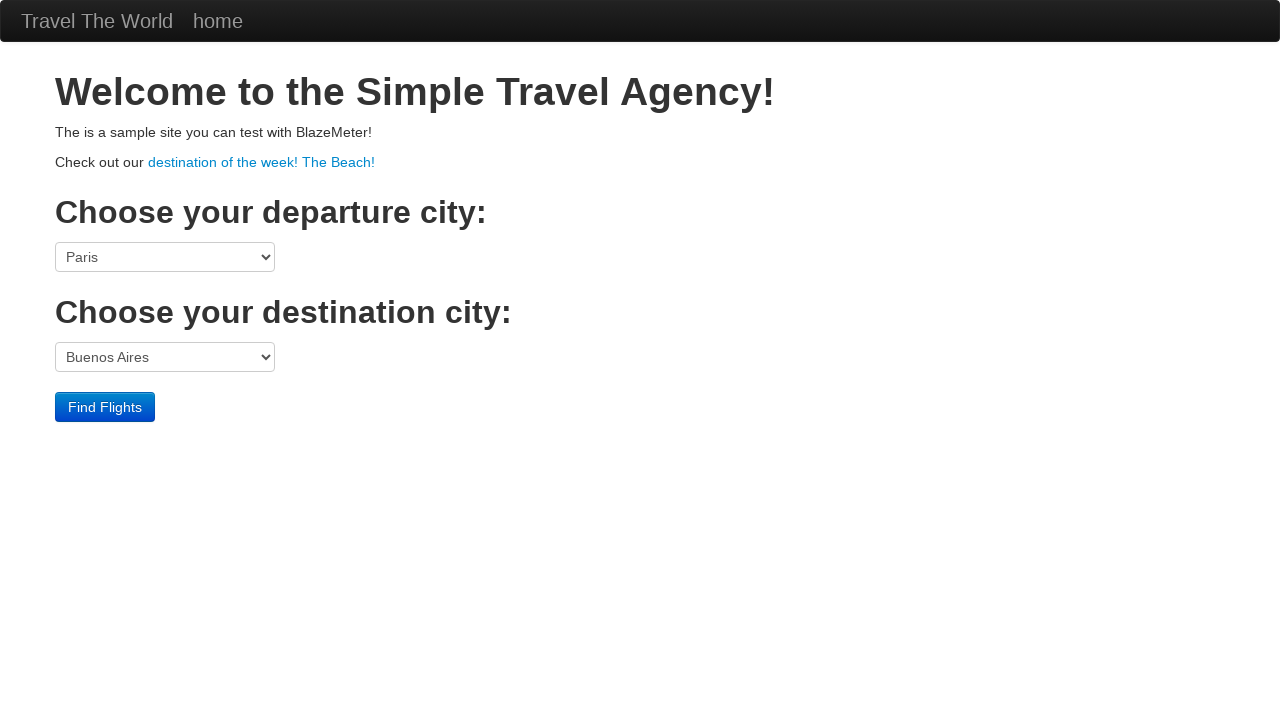

Navigated to BlazeDemo homepage
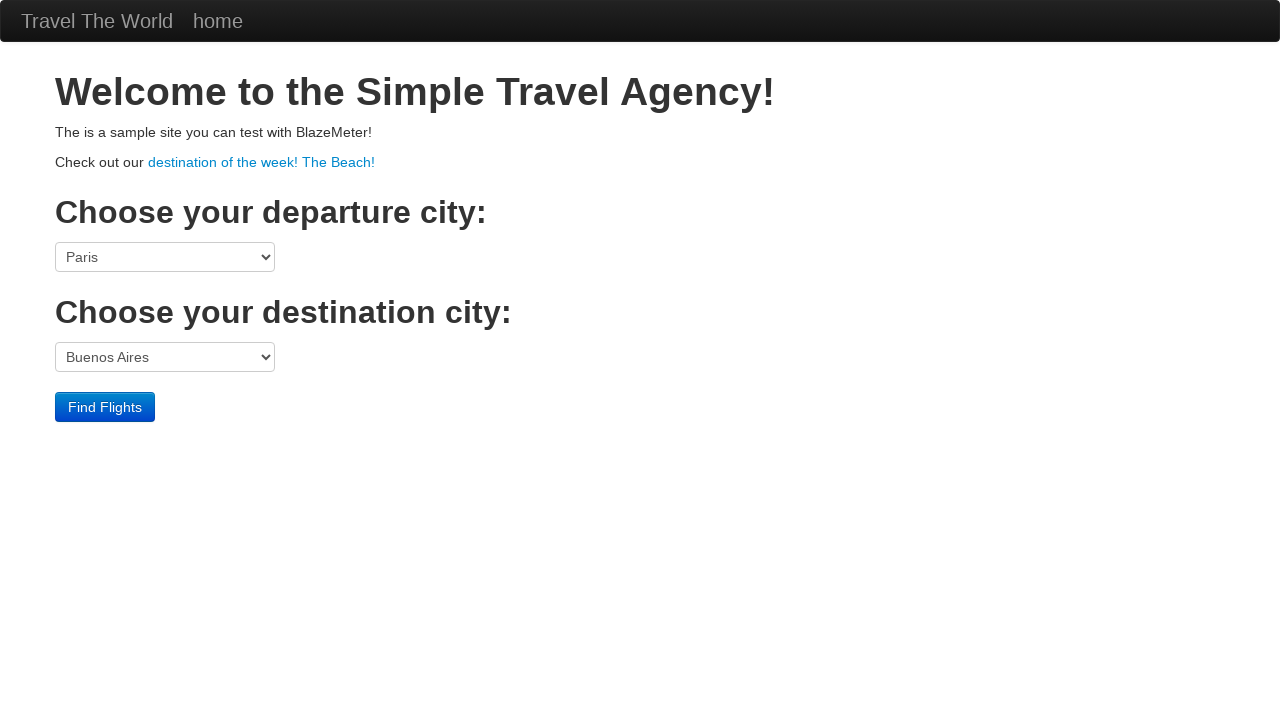

Submit button appeared on the page
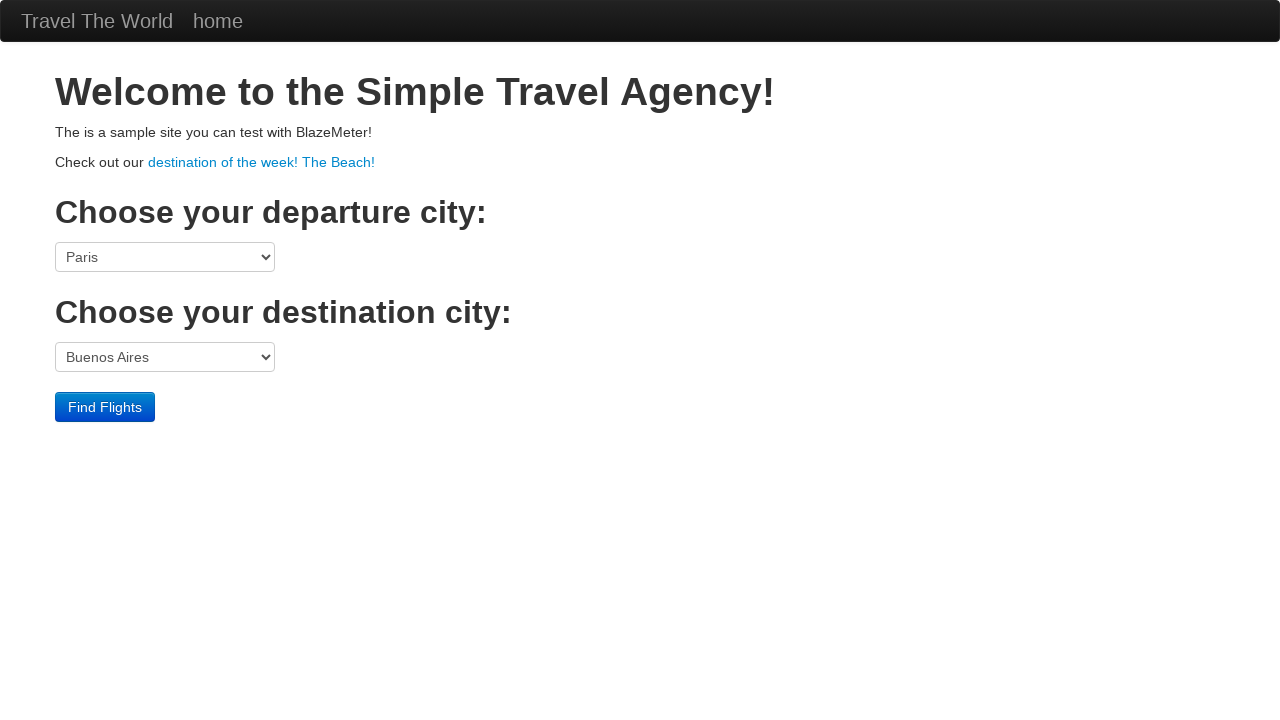

Verified page title is 'BlazeDemo'
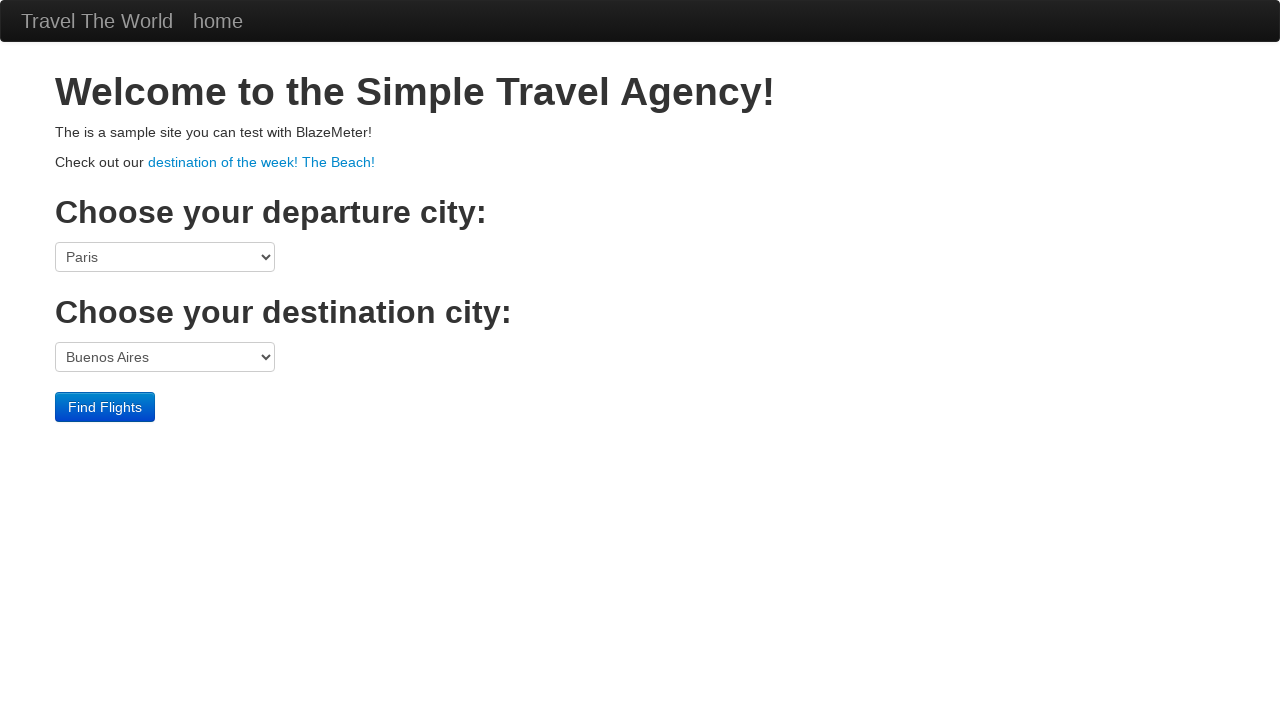

Verified 'contained_text' is not present in page body
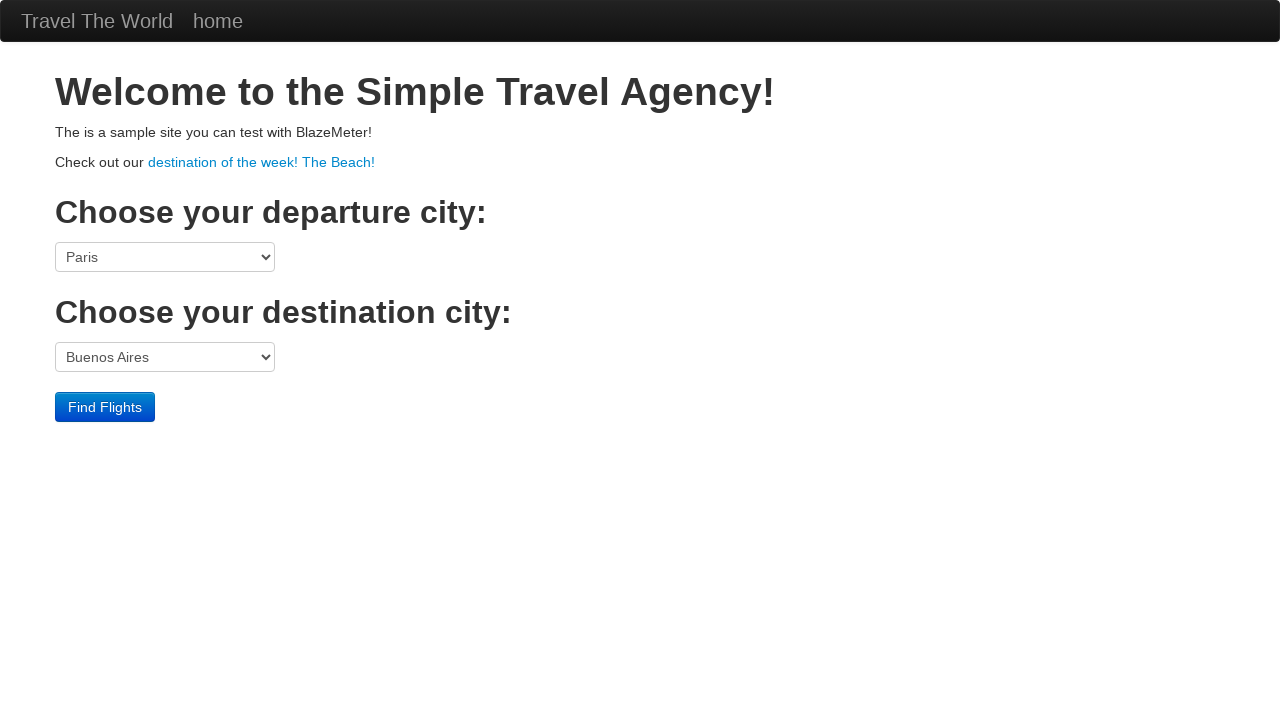

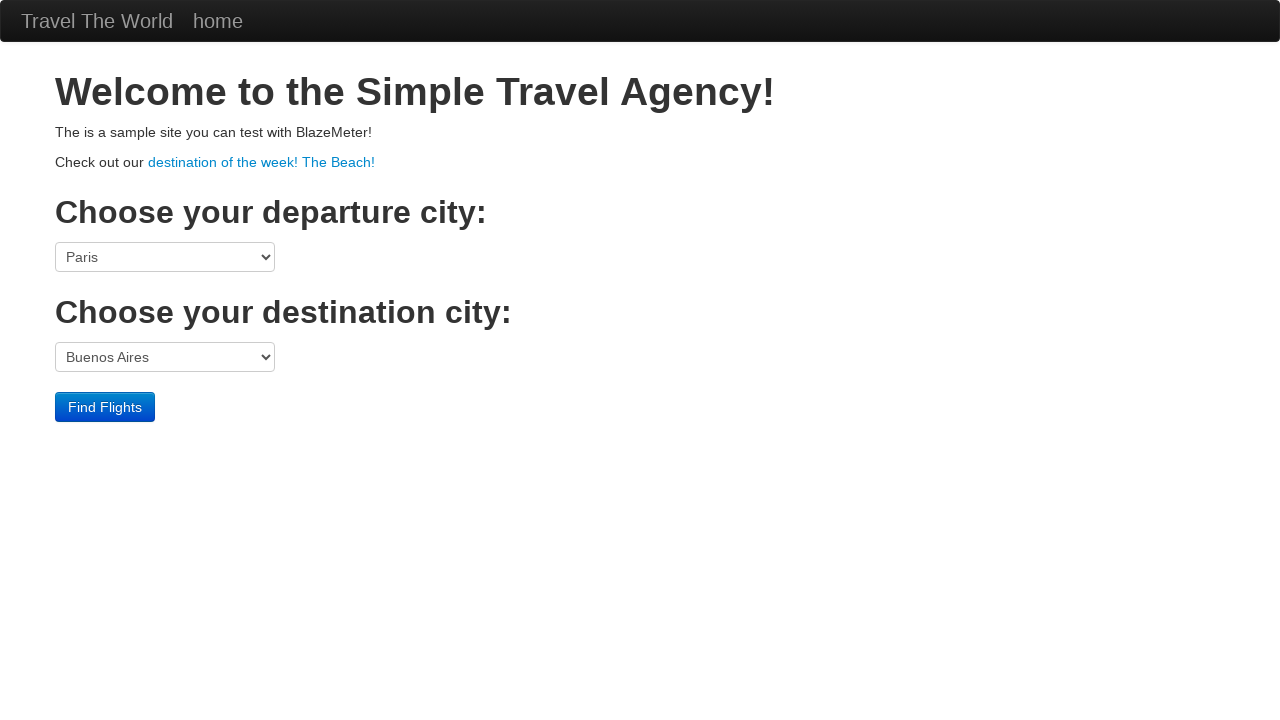